Tests radio button functionality by clicking the Hockey radio button, verifying selection, then cycling through all sport radio buttons to test selection behavior

Starting URL: http://practice.cydeo.com/radio_buttons

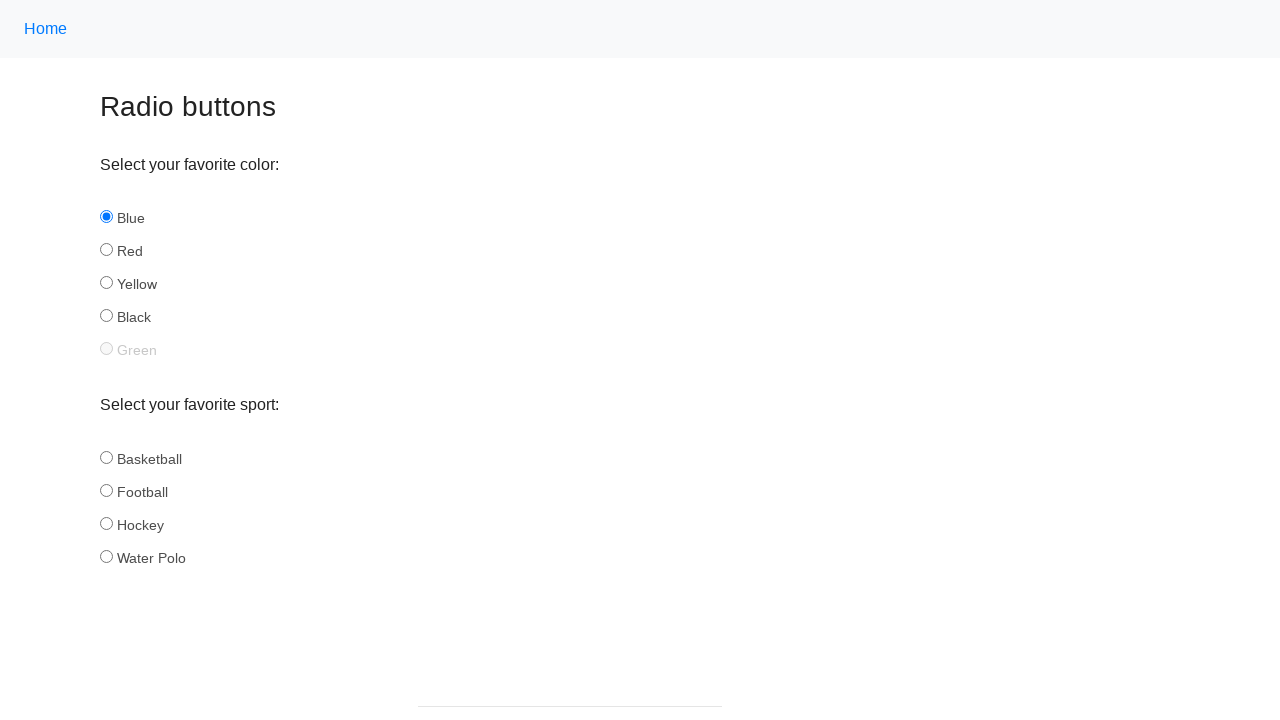

Clicked Hockey radio button at (106, 523) on input#hockey
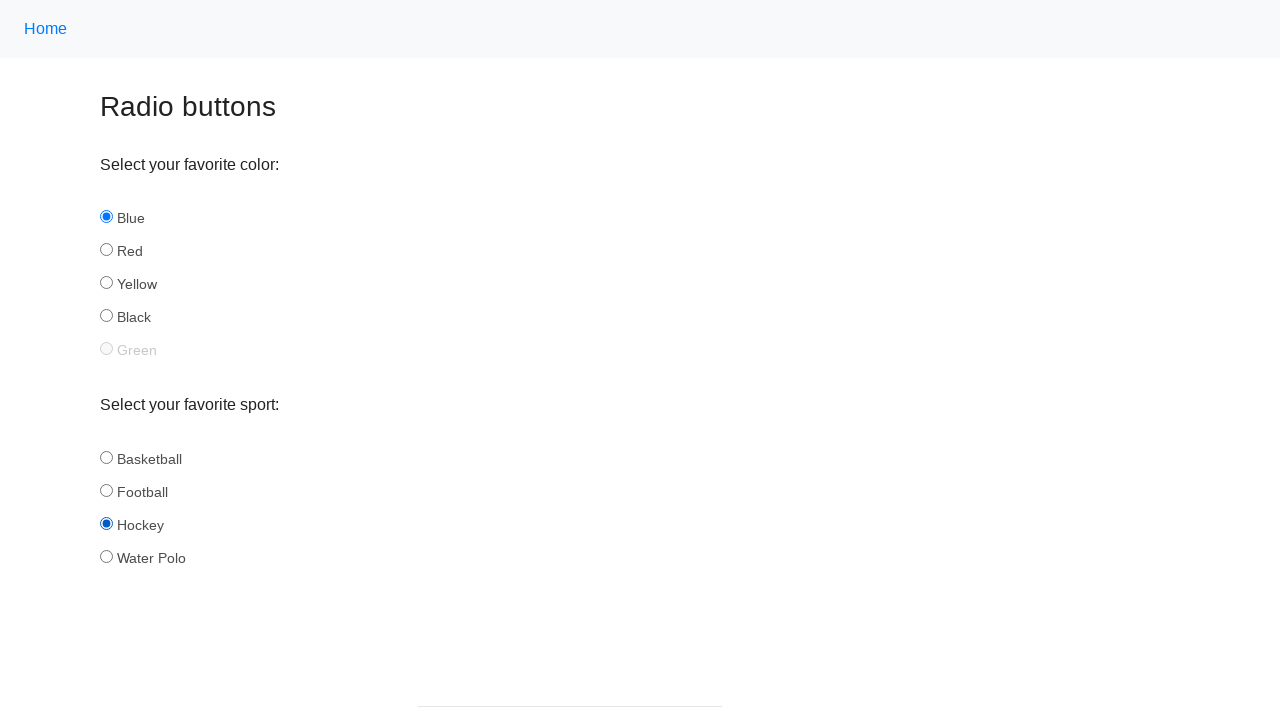

Verified Hockey radio button is selected
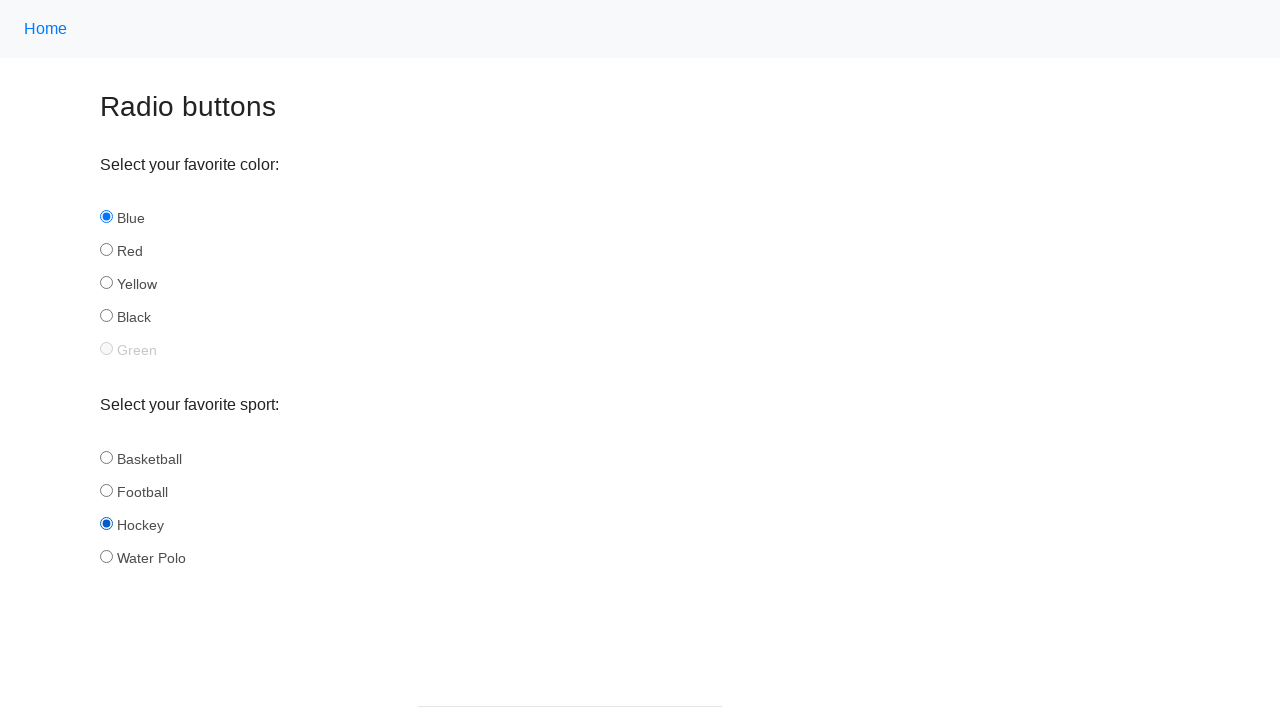

Retrieved all sport radio buttons
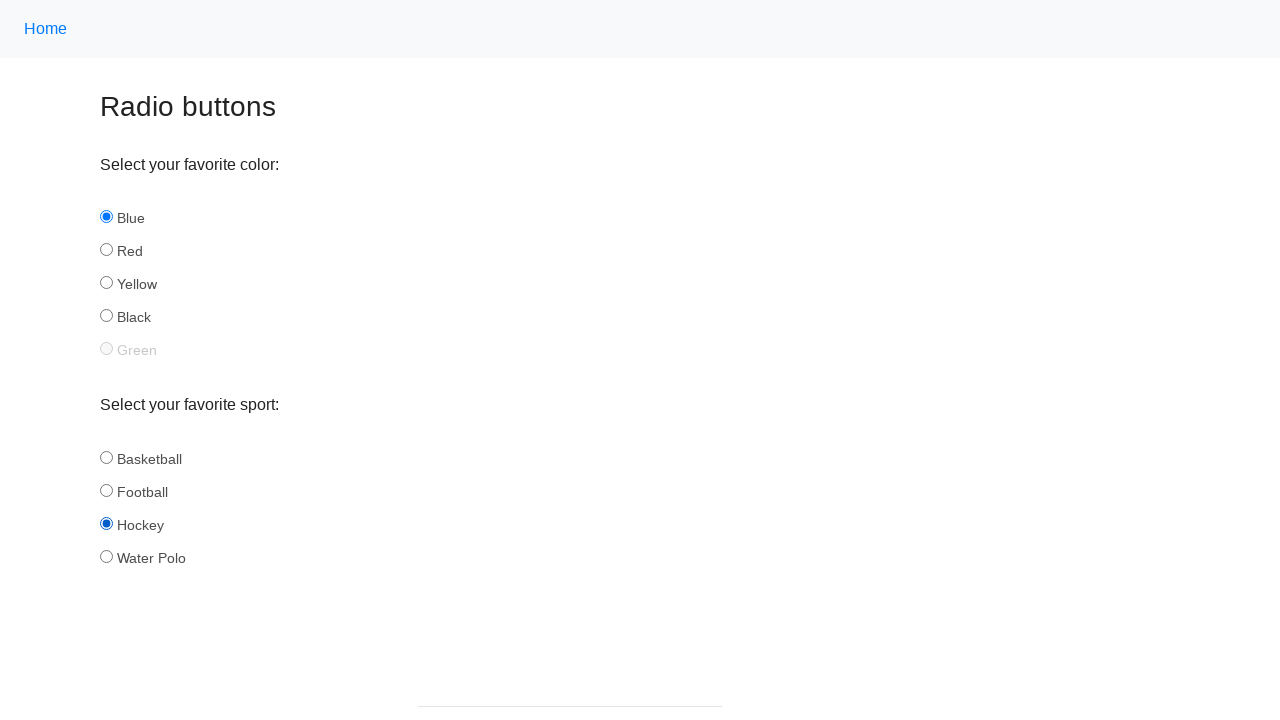

Clicked a sport radio button at (106, 457) on input[name='sport'] >> nth=0
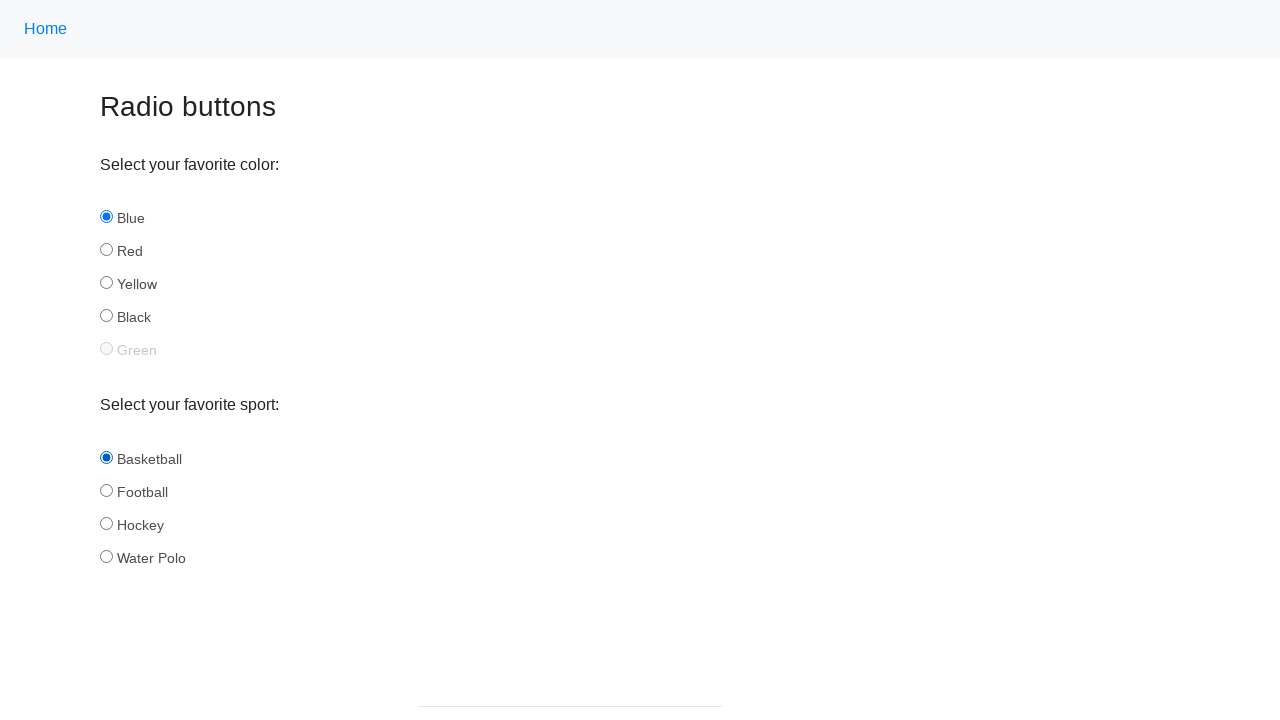

Verified basketball radio button selection state: selected
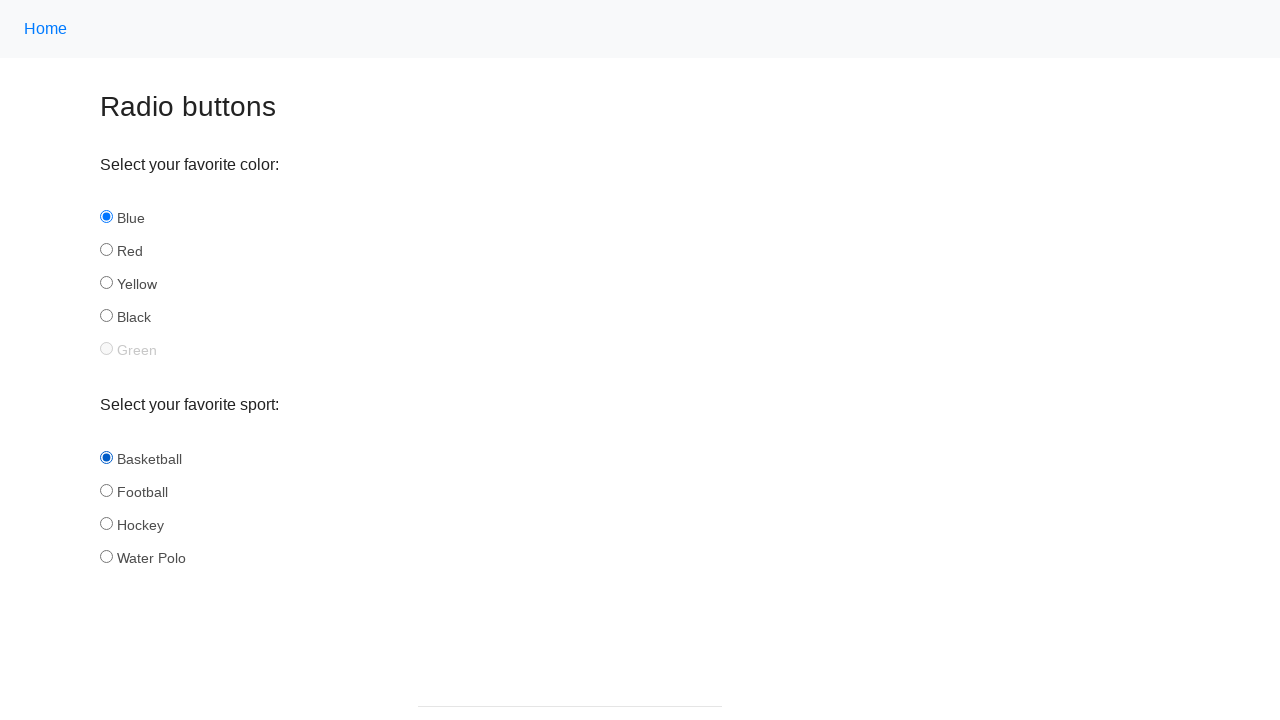

Clicked a sport radio button at (106, 490) on input[name='sport'] >> nth=1
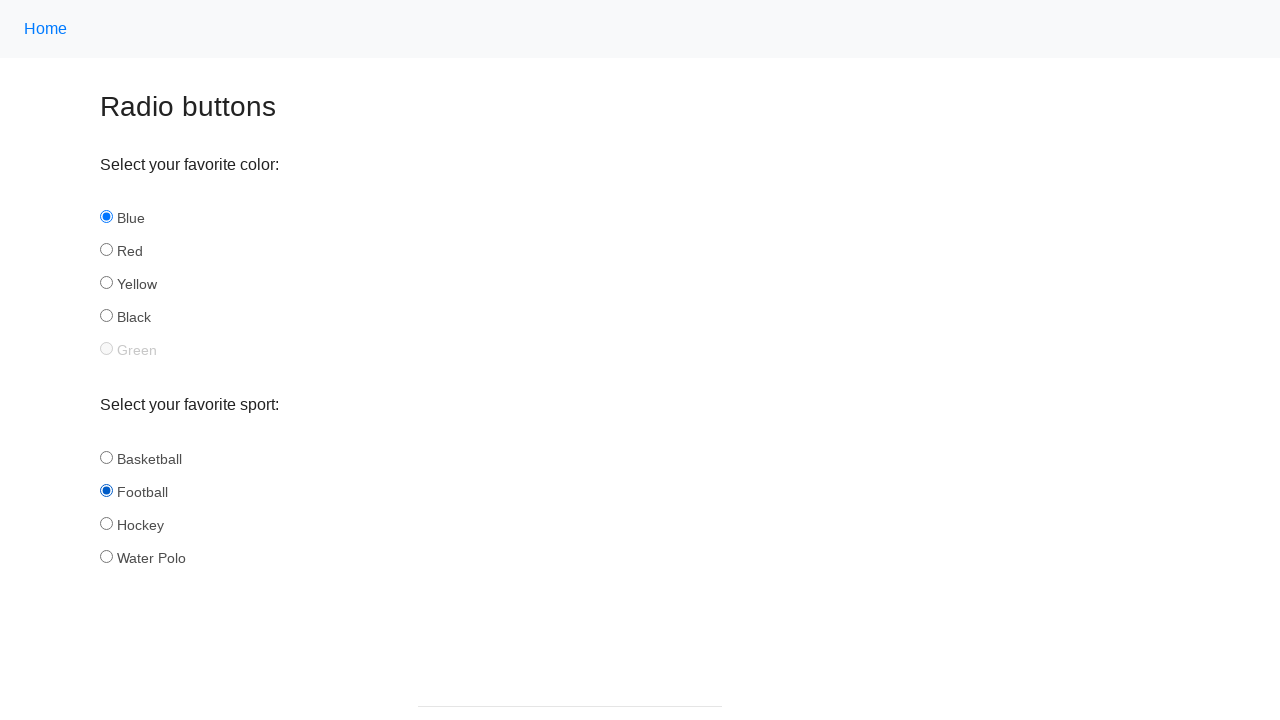

Verified football radio button selection state: selected
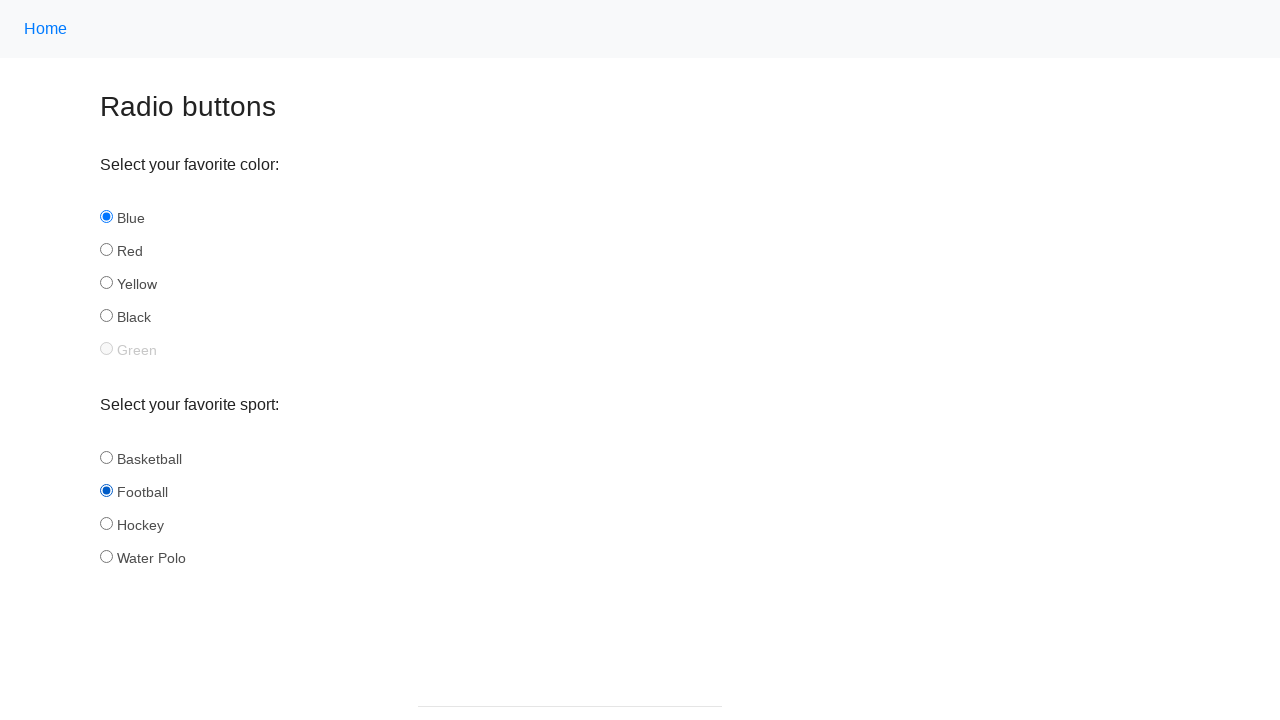

Clicked a sport radio button at (106, 523) on input[name='sport'] >> nth=2
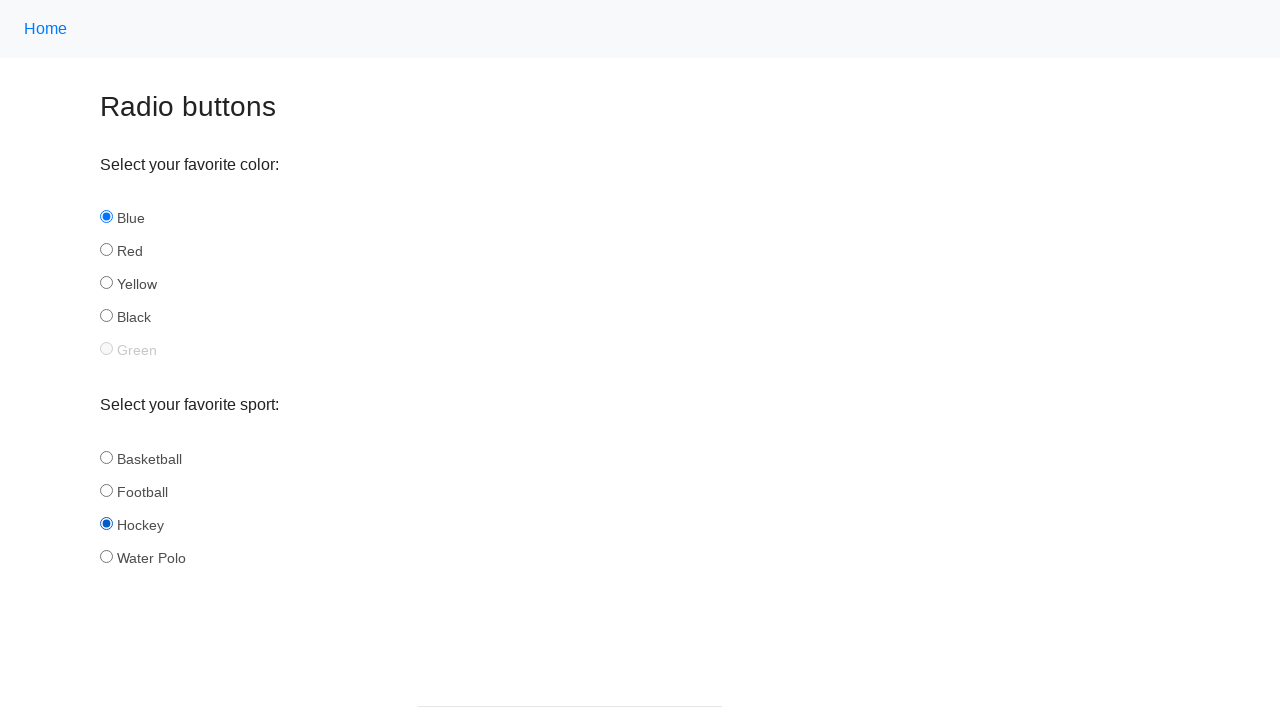

Verified hockey radio button selection state: selected
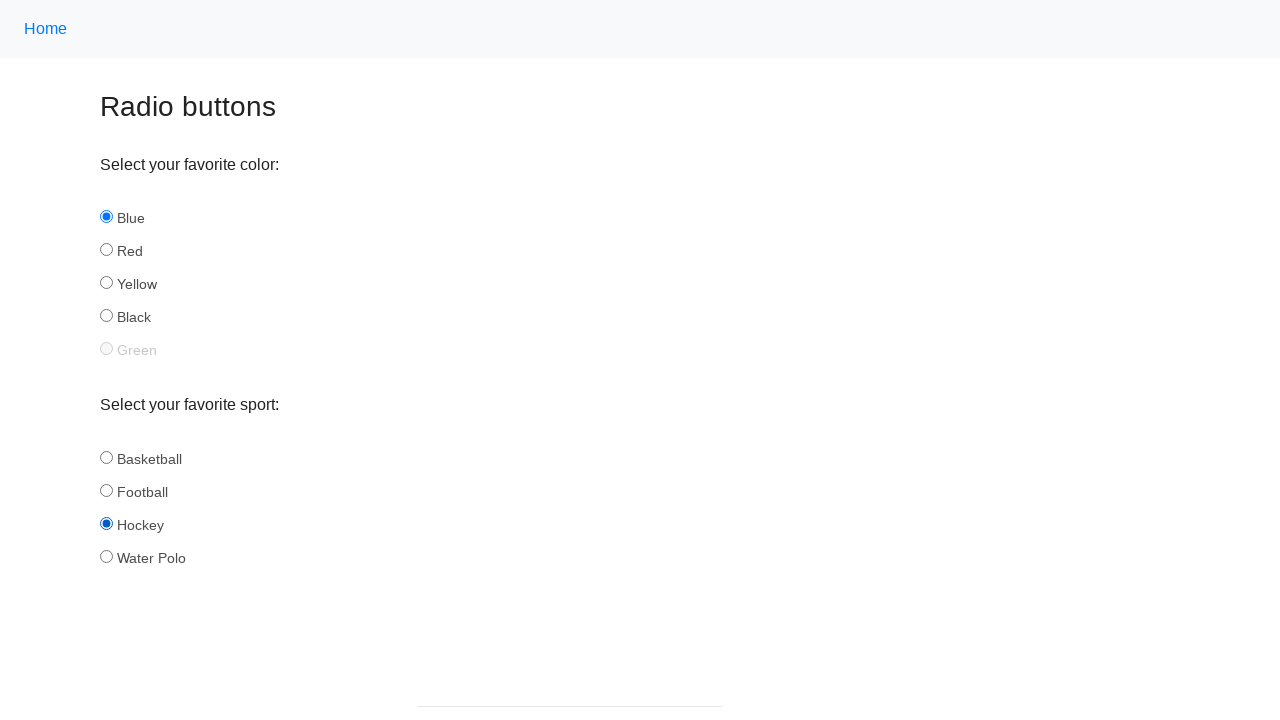

Clicked a sport radio button at (106, 556) on input[name='sport'] >> nth=3
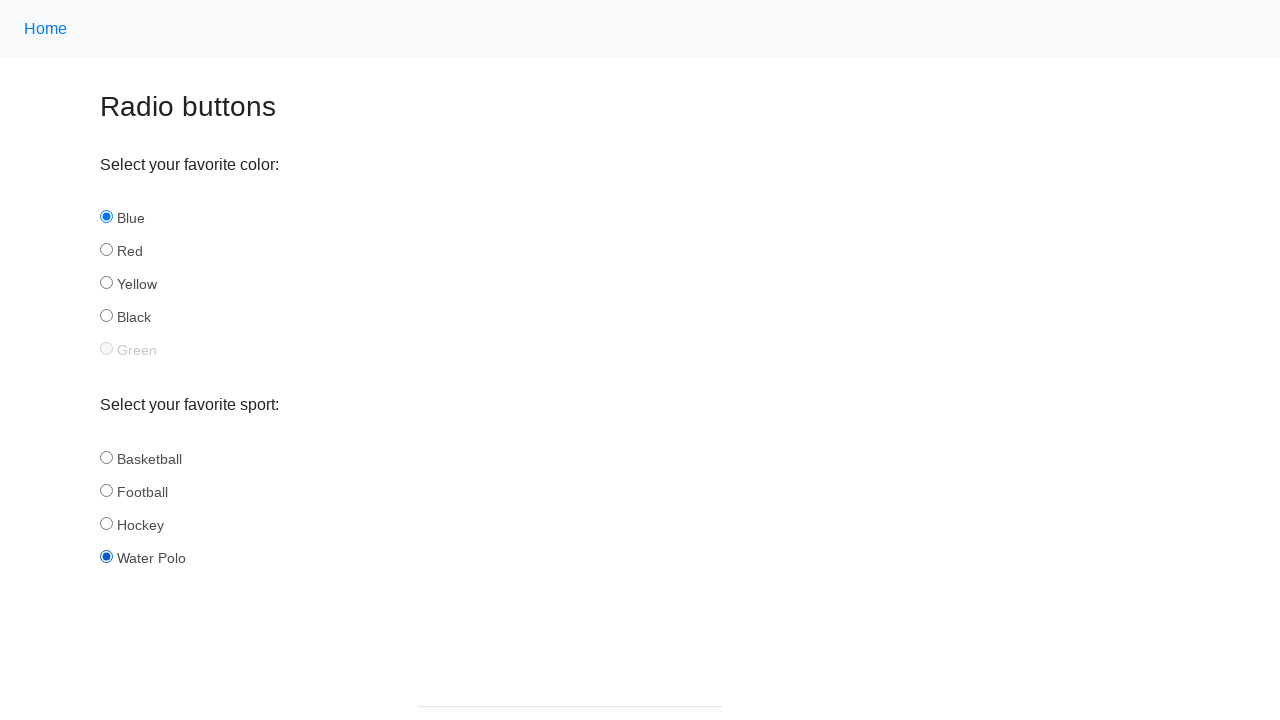

Verified water_polo radio button selection state: selected
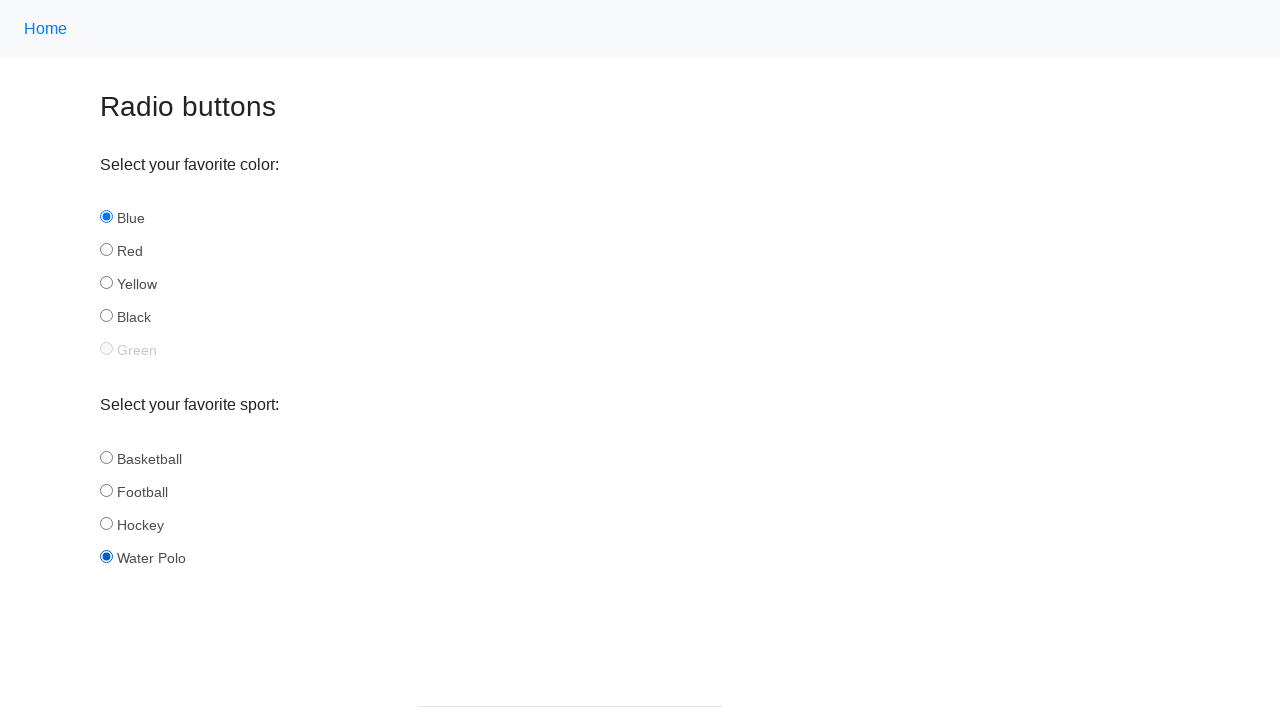

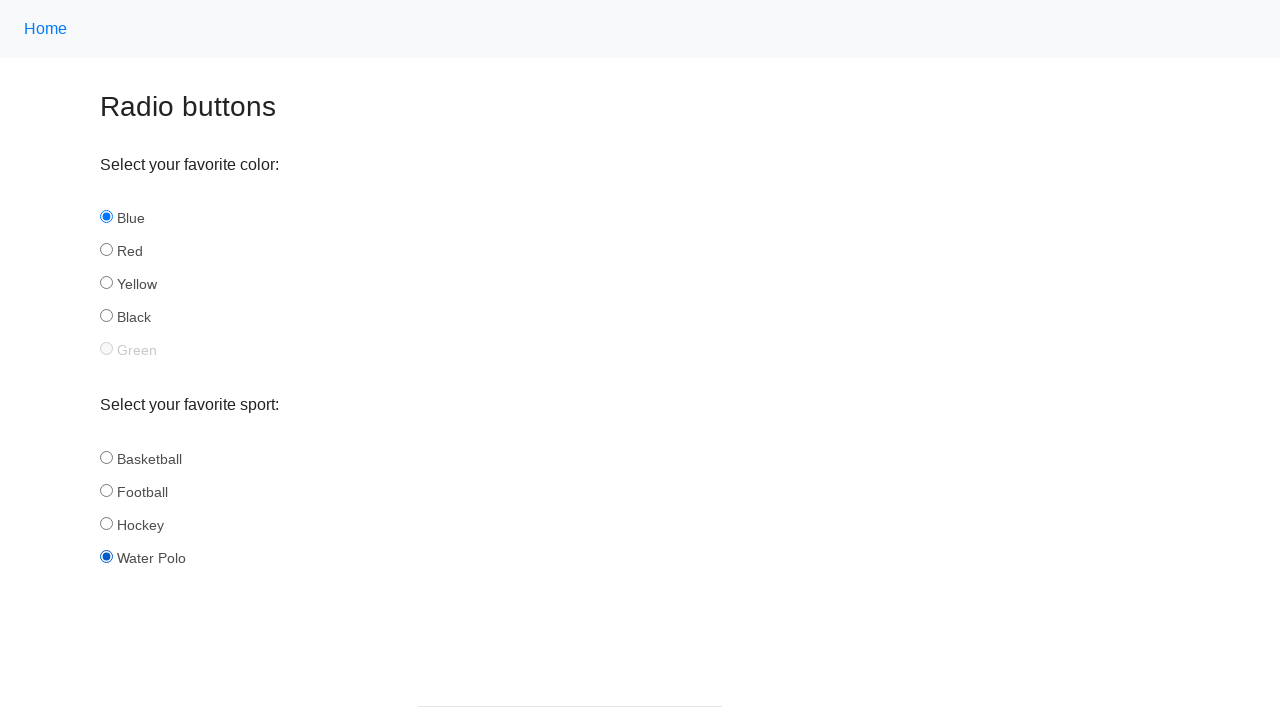